Tests unmarking items as complete by unchecking their checkboxes

Starting URL: https://demo.playwright.dev/todomvc

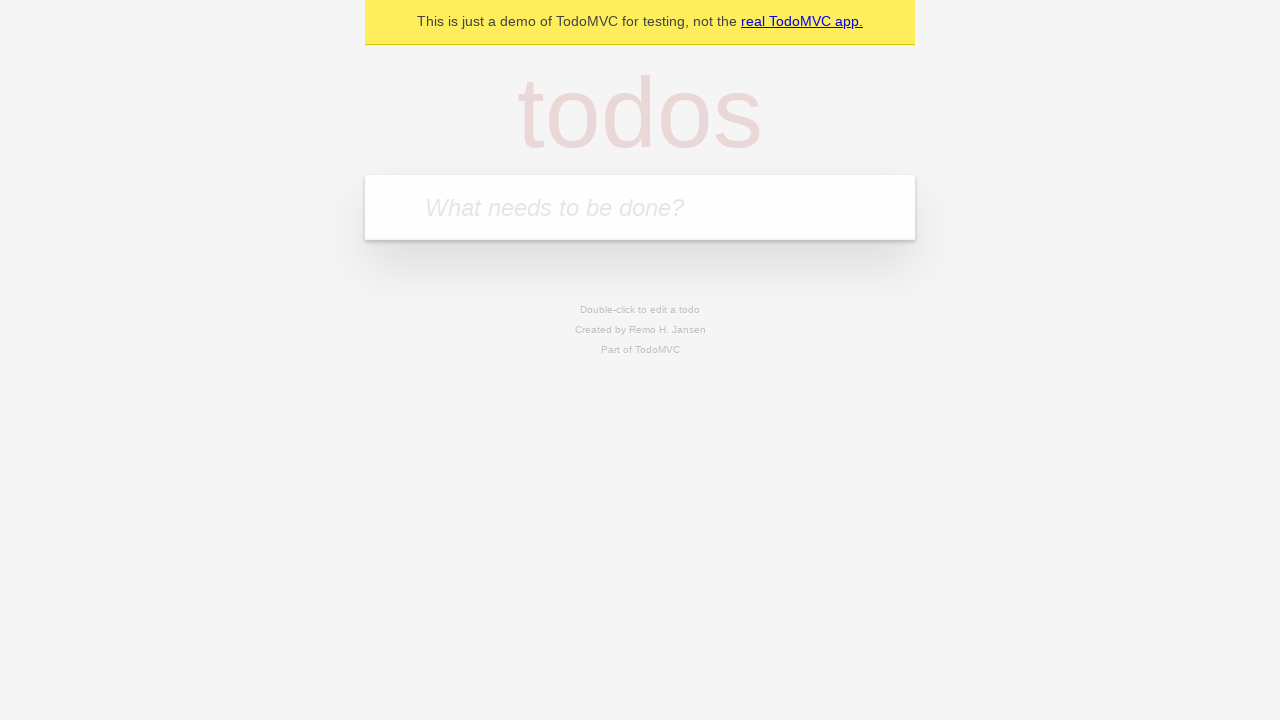

Filled todo input with 'buy some cheese' on internal:attr=[placeholder="What needs to be done?"i]
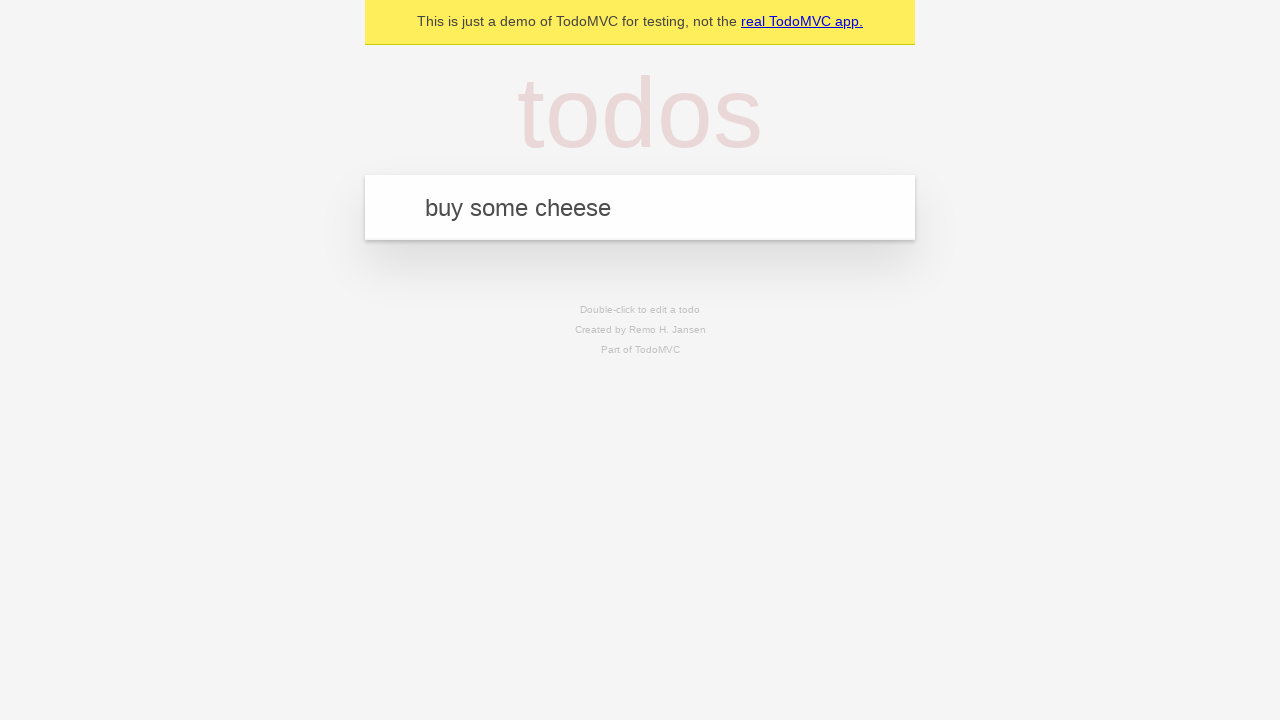

Pressed Enter to add first todo item on internal:attr=[placeholder="What needs to be done?"i]
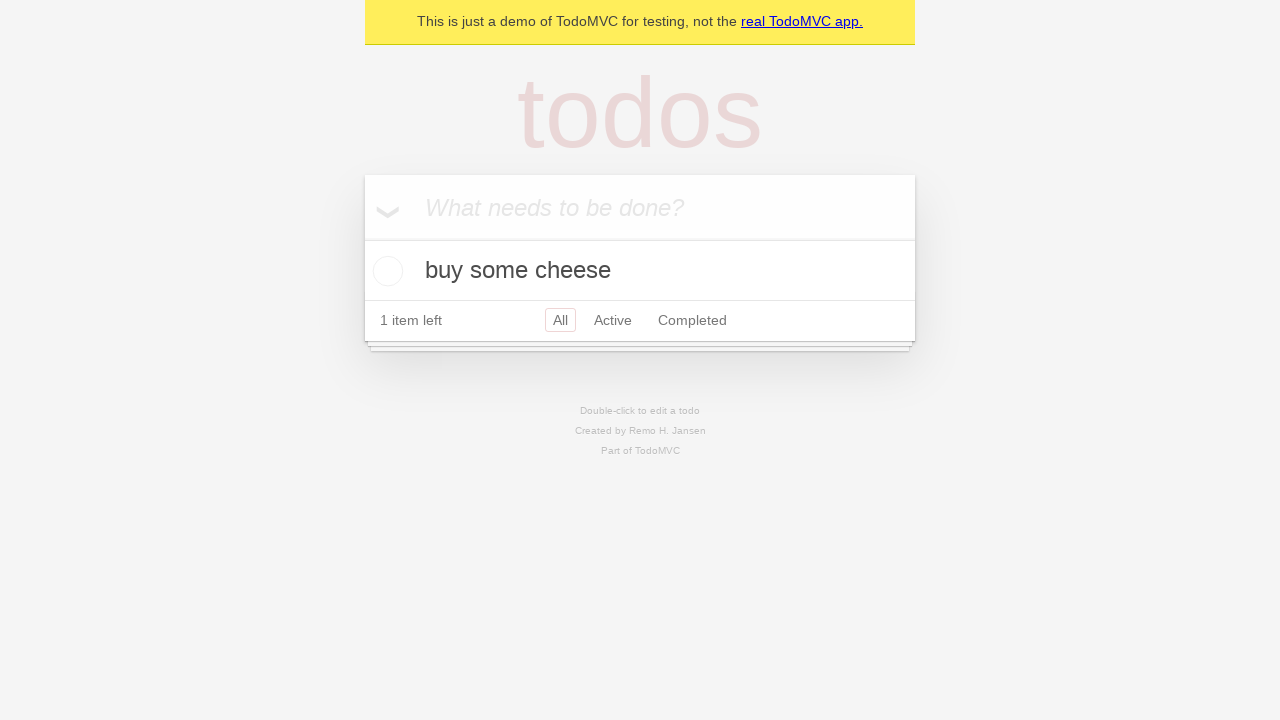

Filled todo input with 'feed the cat' on internal:attr=[placeholder="What needs to be done?"i]
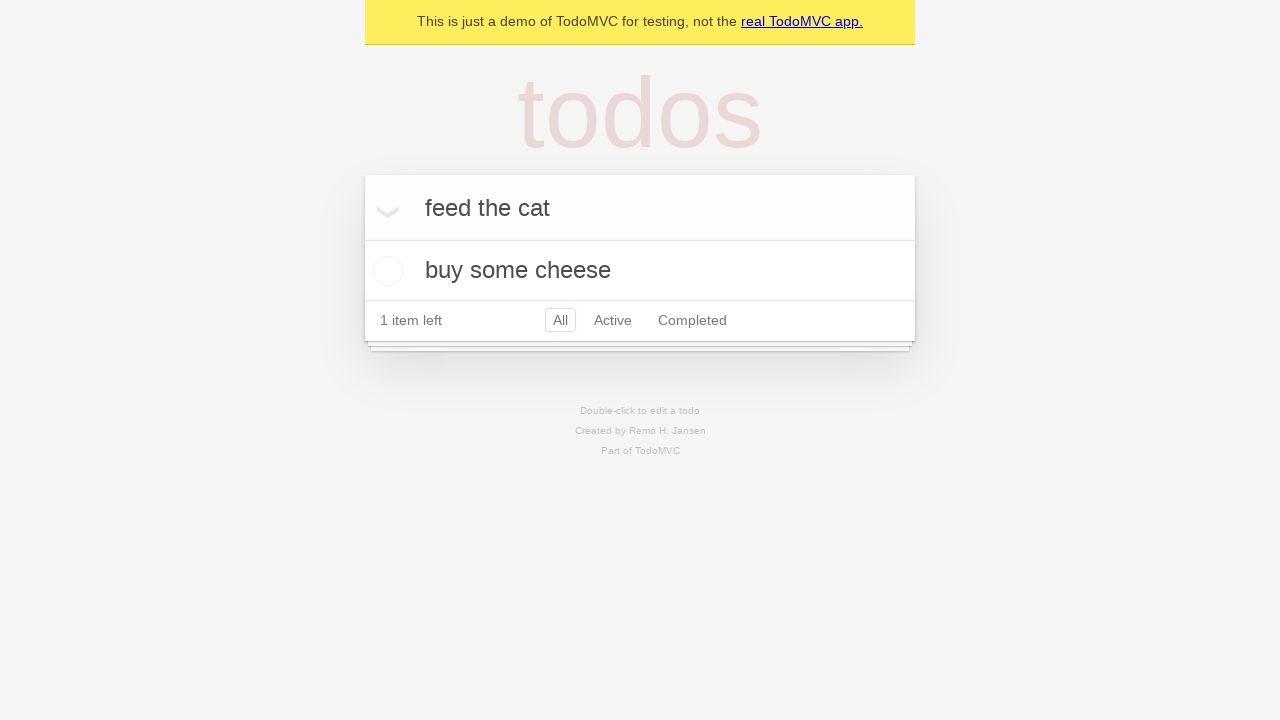

Pressed Enter to add second todo item on internal:attr=[placeholder="What needs to be done?"i]
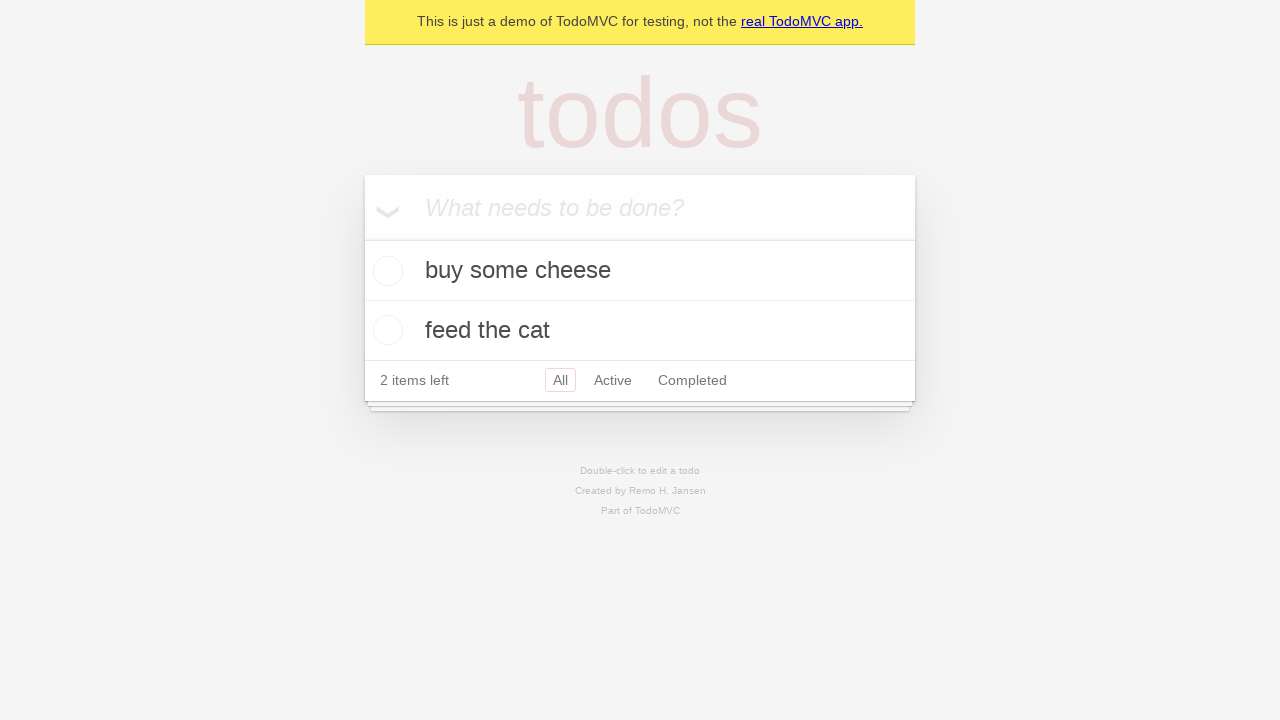

Checked checkbox for first todo item to mark it as complete at (385, 271) on internal:testid=[data-testid="todo-item"s] >> nth=0 >> internal:role=checkbox
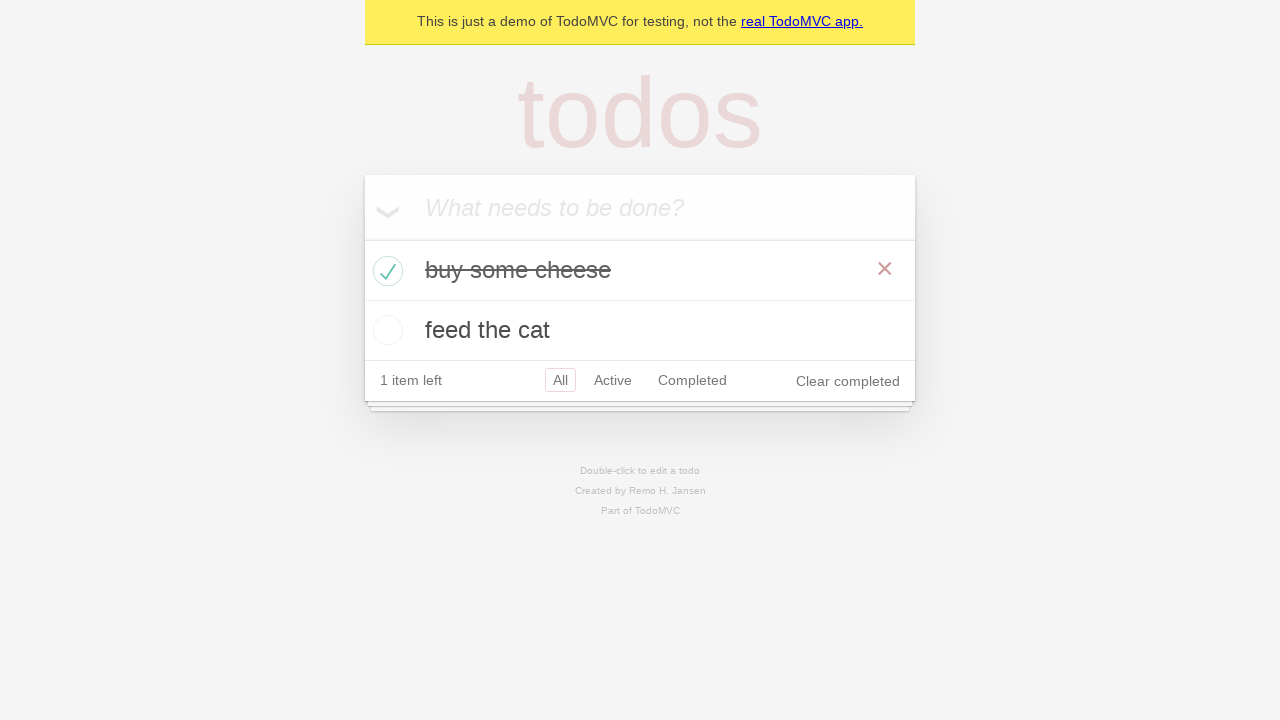

Unchecked checkbox for first todo item to mark it as incomplete at (385, 271) on internal:testid=[data-testid="todo-item"s] >> nth=0 >> internal:role=checkbox
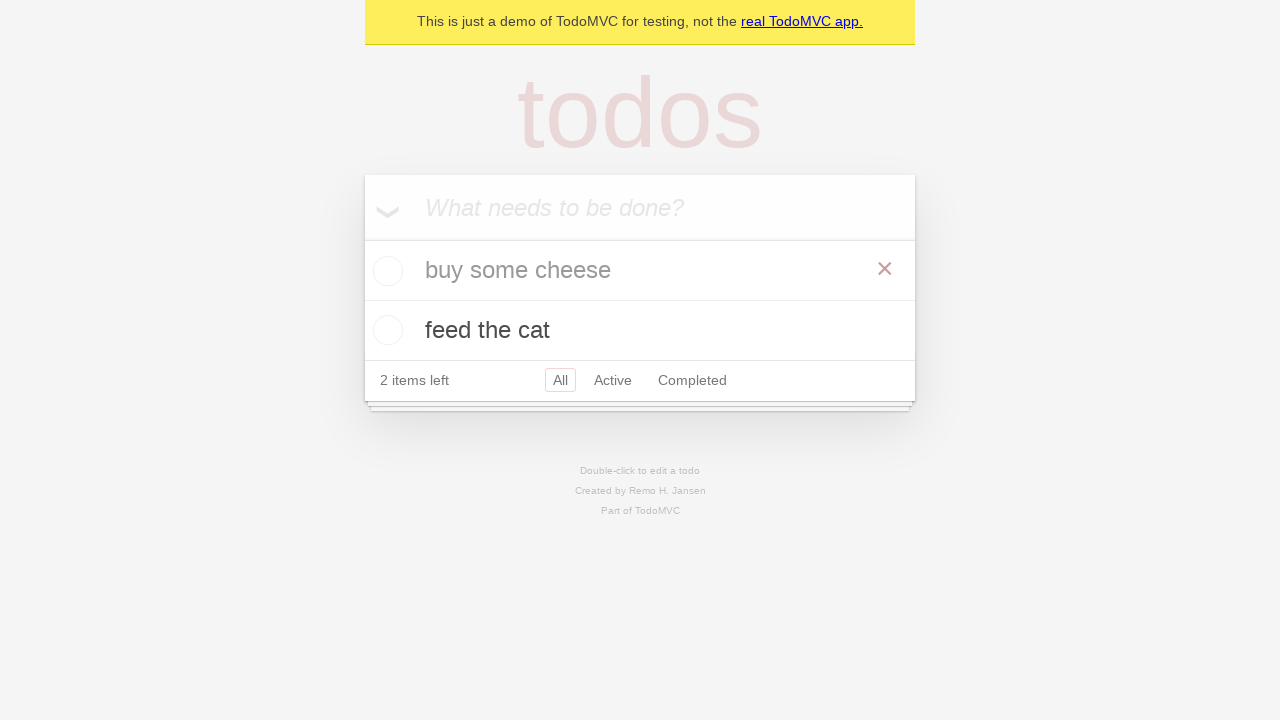

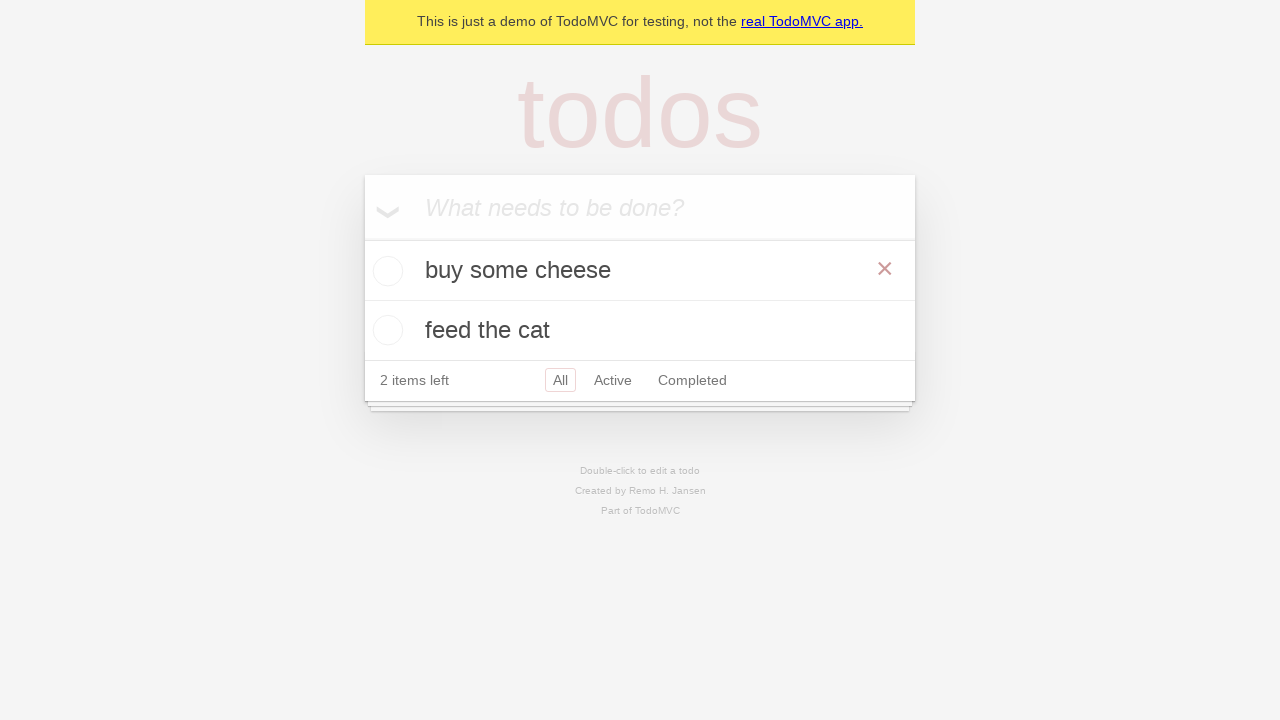